Navigates through a paginated quotes website by clicking the "next" button to move through multiple pages of quotes until reaching the last page.

Starting URL: http://quotes.toscrape.com/page/1/

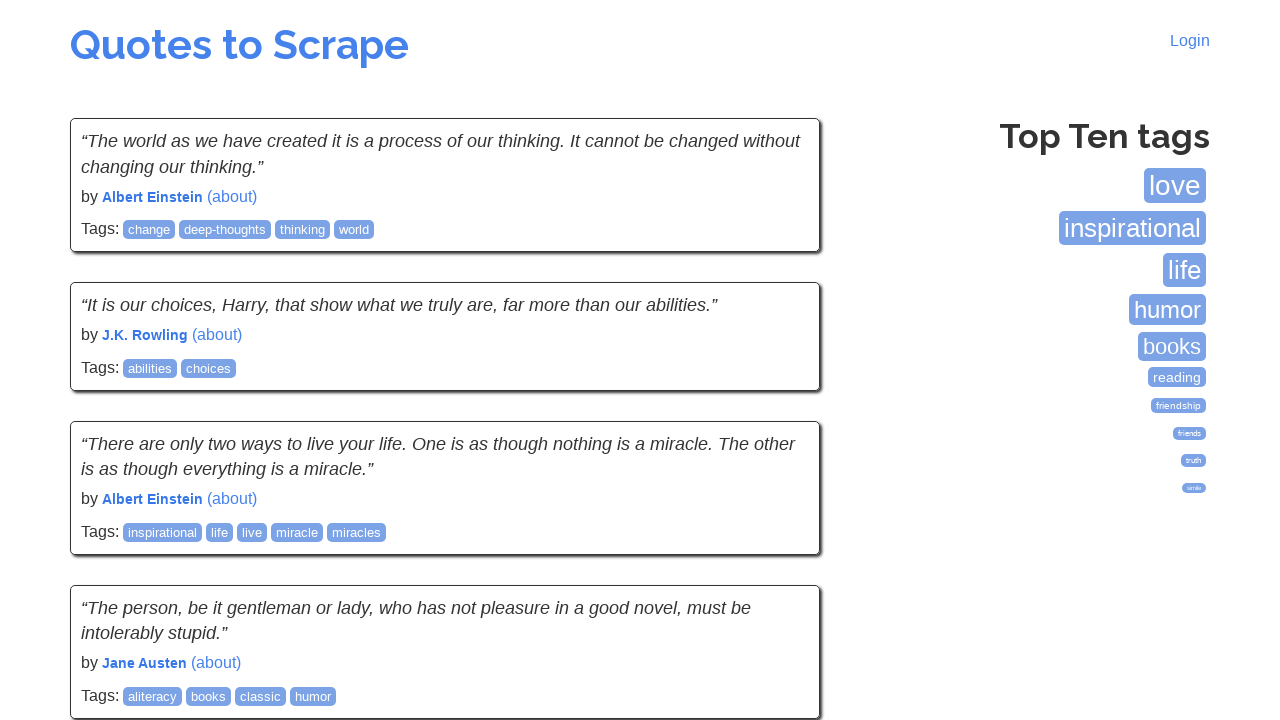

Waited for quotes to load on the first page
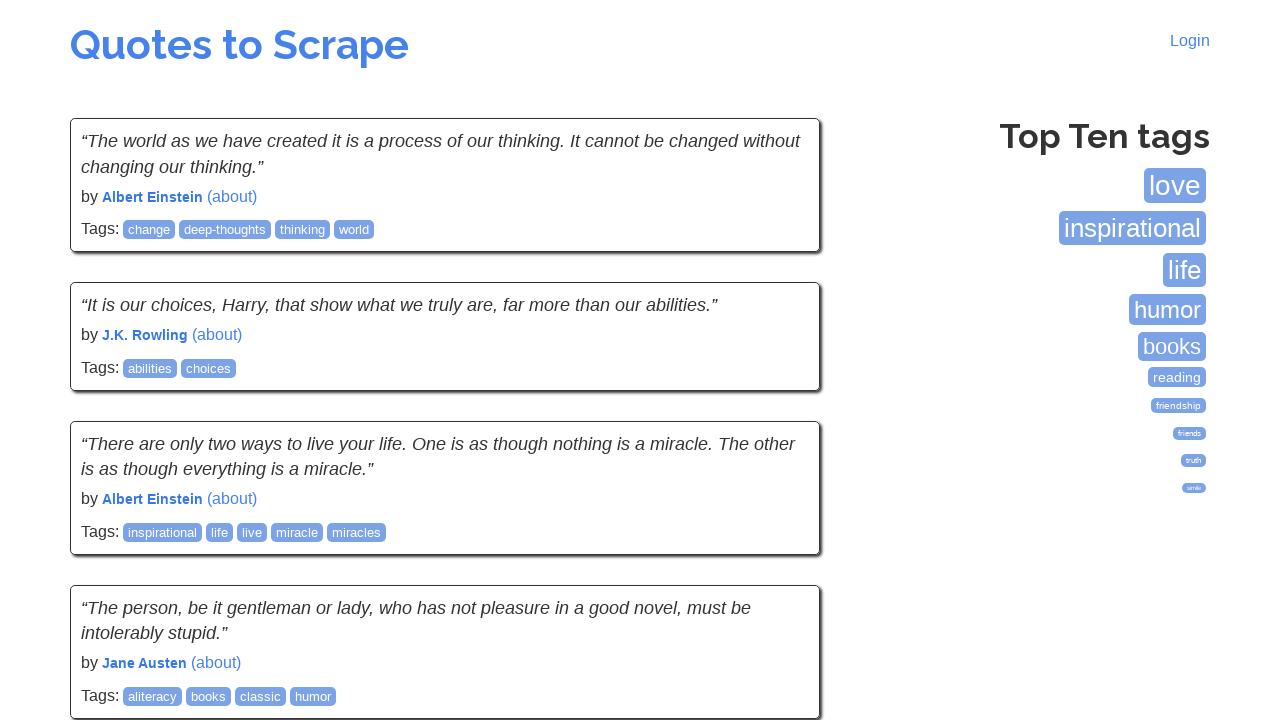

Checked if next button exists
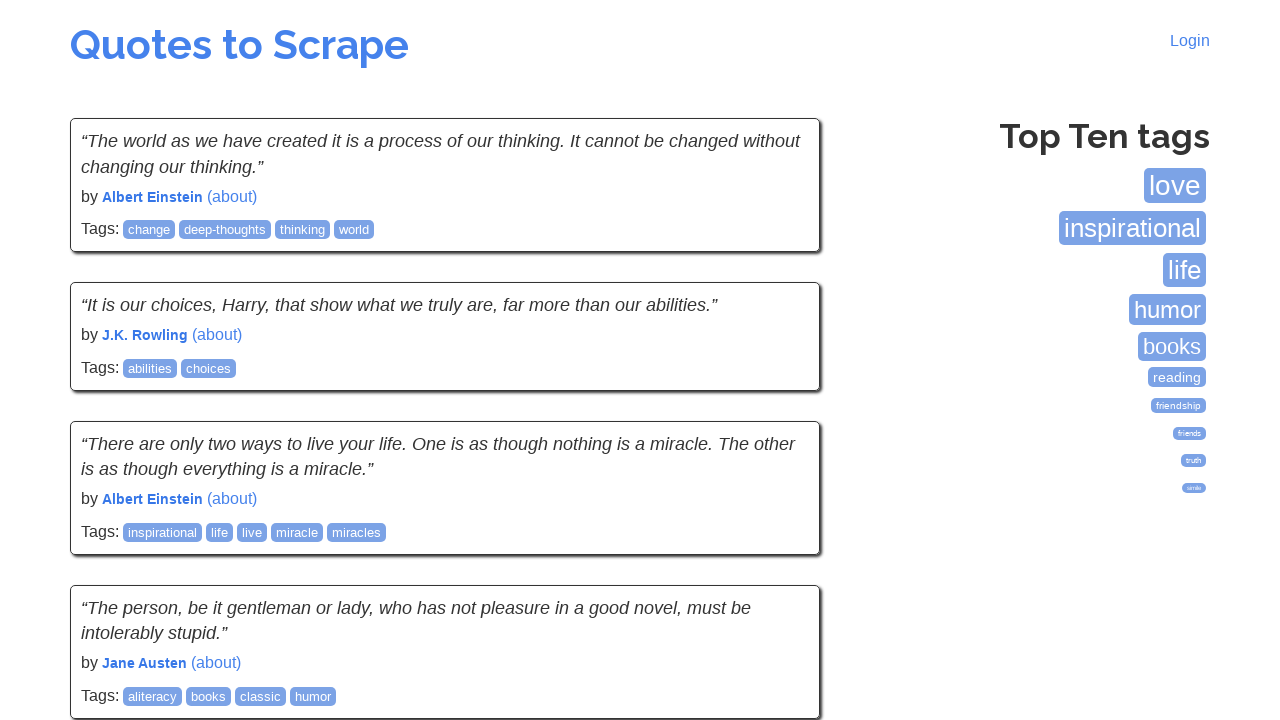

Clicked the next button to navigate to the next page at (778, 542) on li.next > a
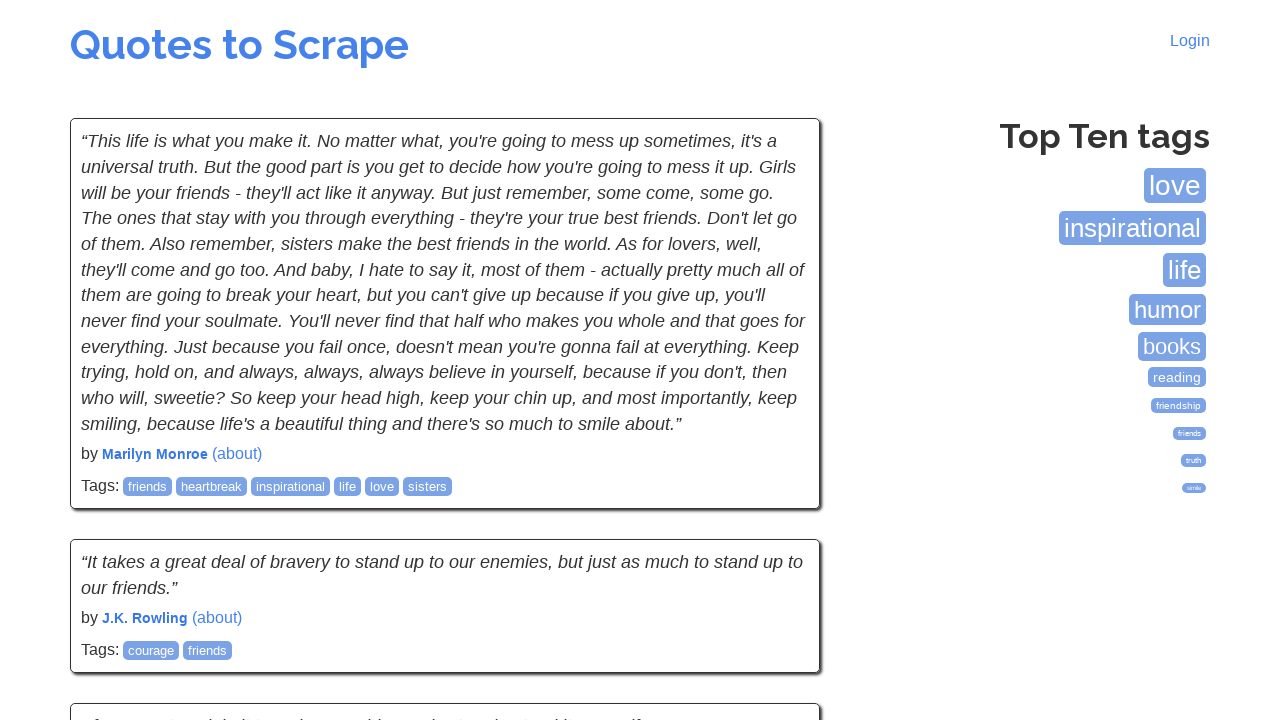

Waited for quotes to load on the new page
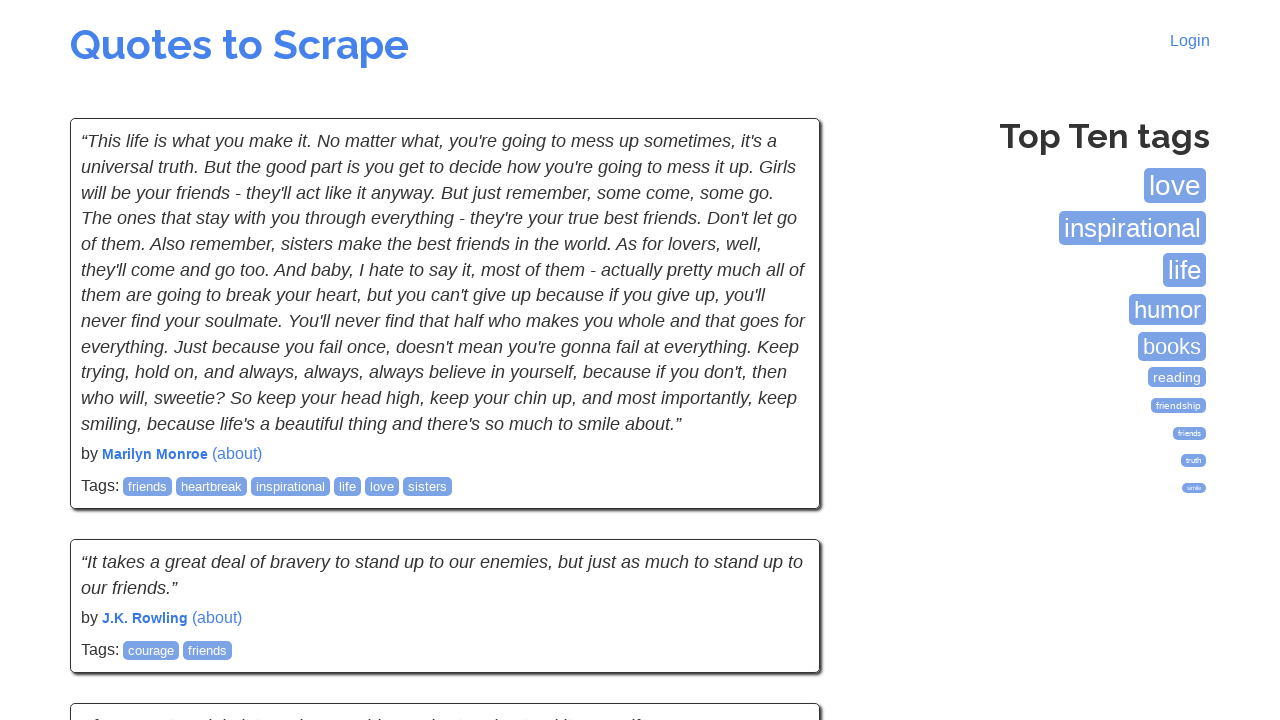

Checked if next button exists
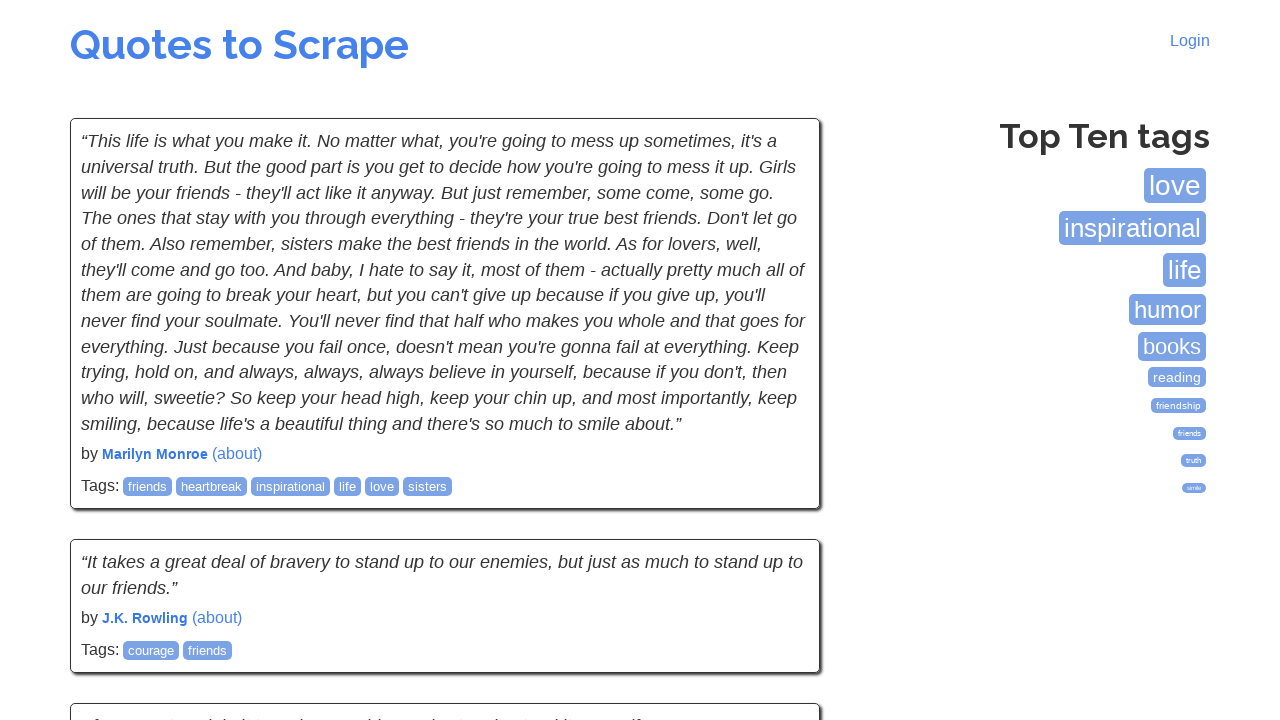

Clicked the next button to navigate to the next page at (778, 542) on li.next > a
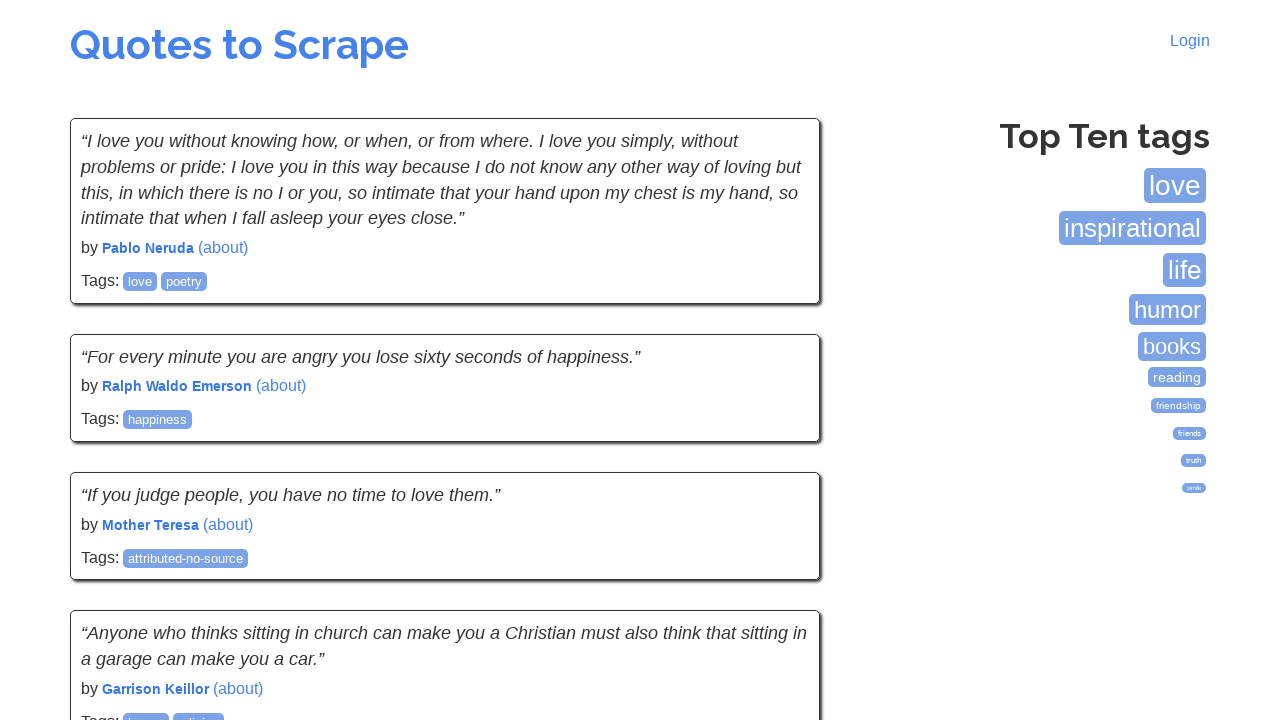

Waited for quotes to load on the new page
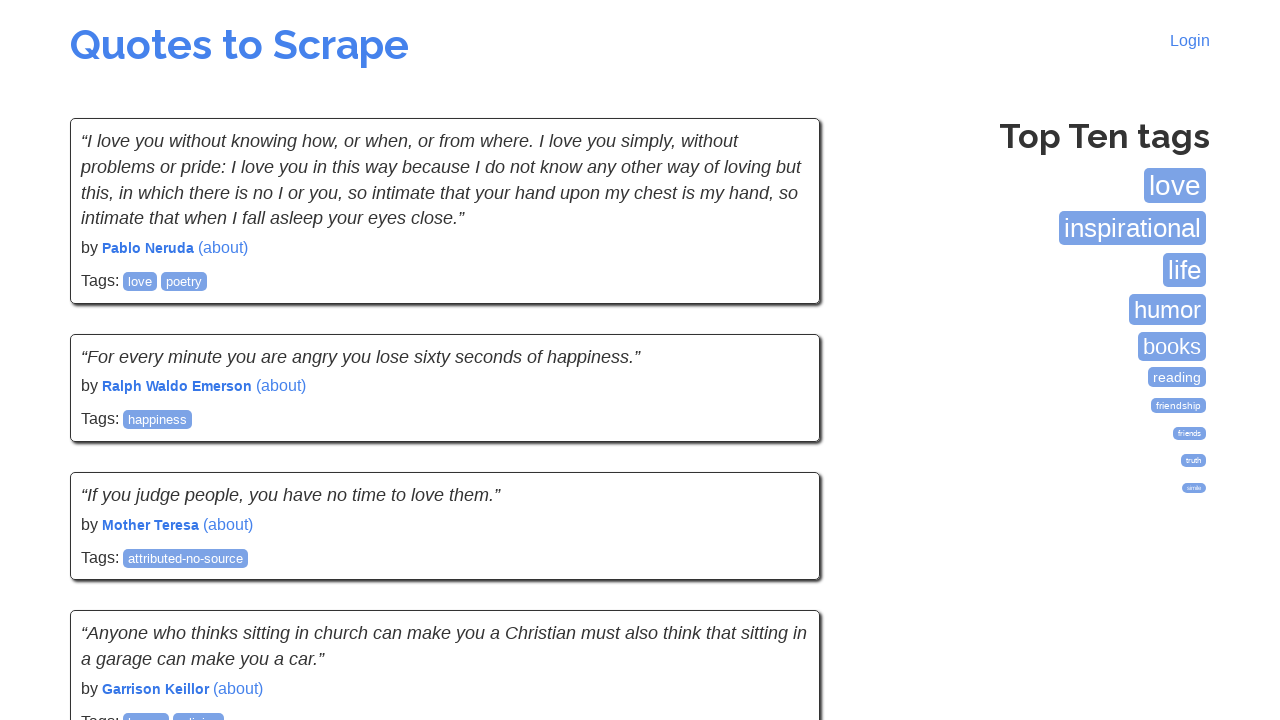

Checked if next button exists
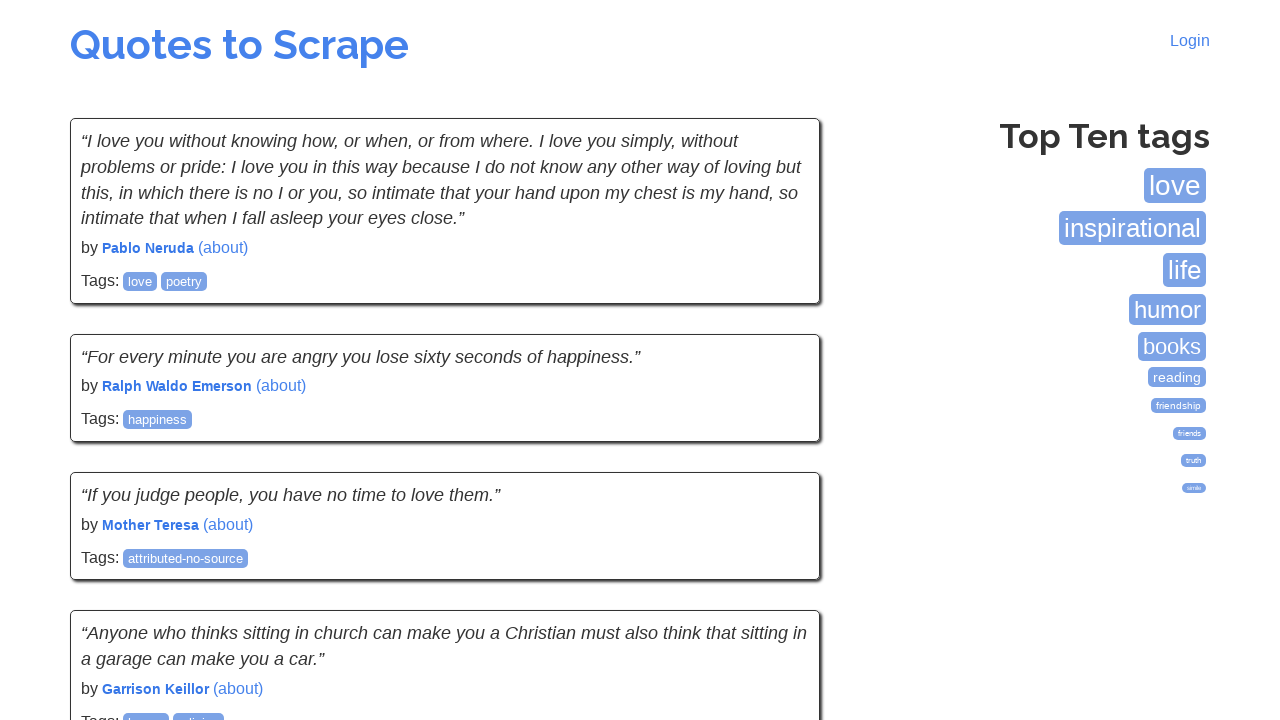

Clicked the next button to navigate to the next page at (778, 542) on li.next > a
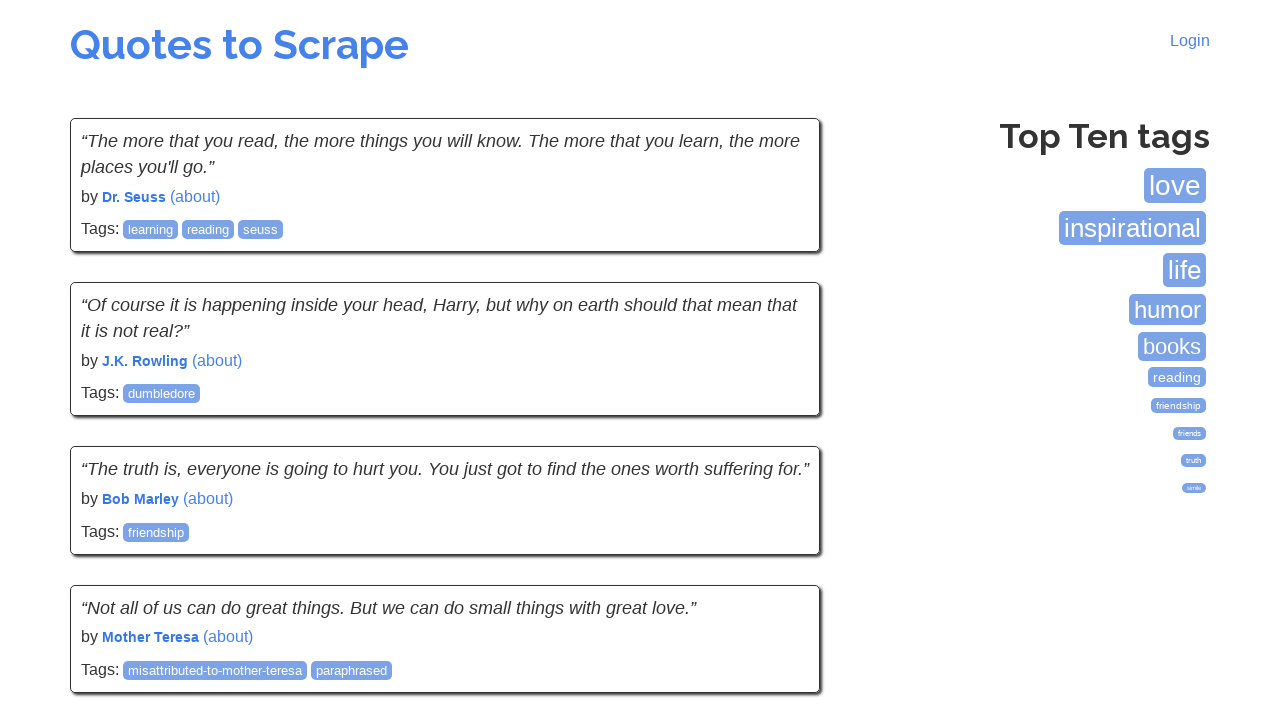

Waited for quotes to load on the new page
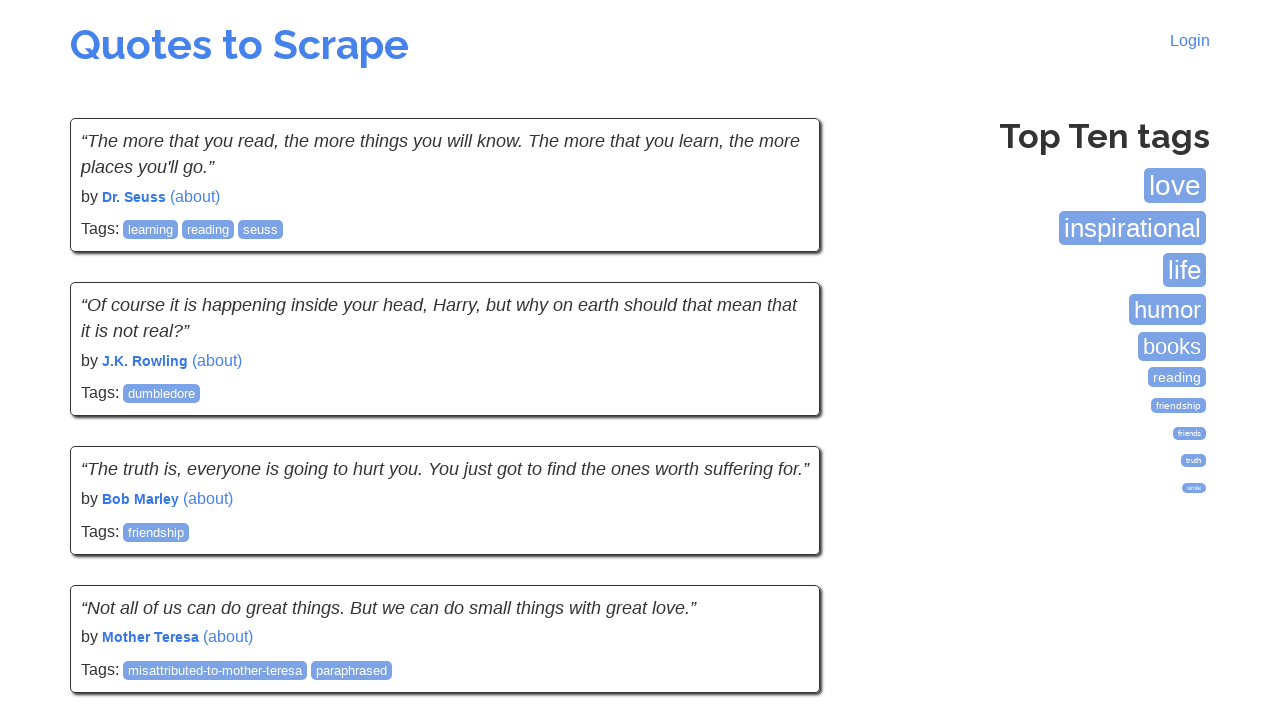

Checked if next button exists
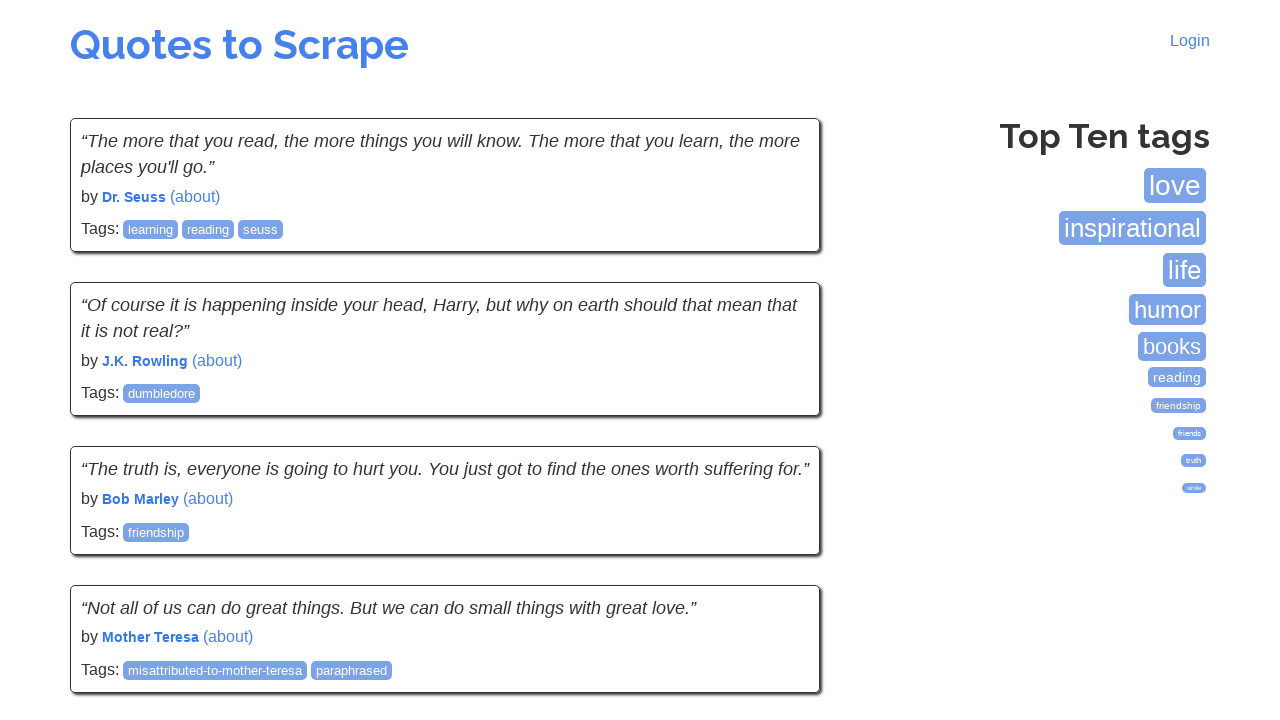

Clicked the next button to navigate to the next page at (778, 542) on li.next > a
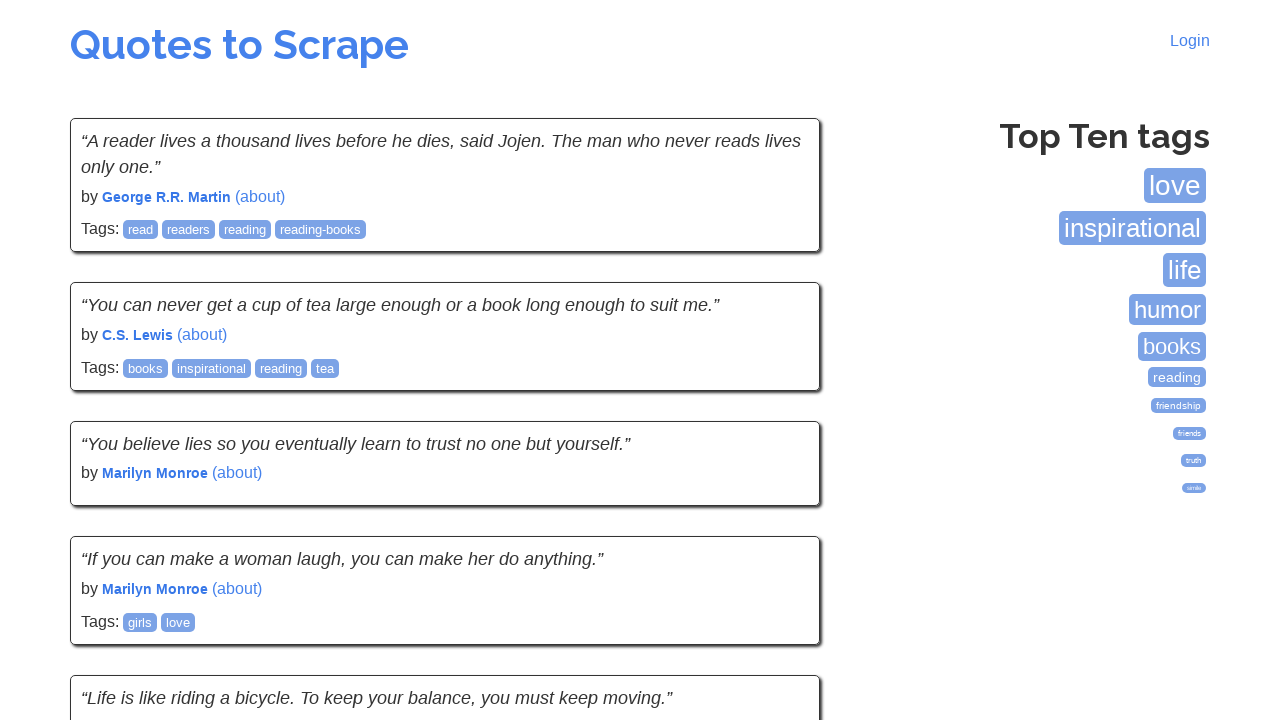

Waited for quotes to load on the new page
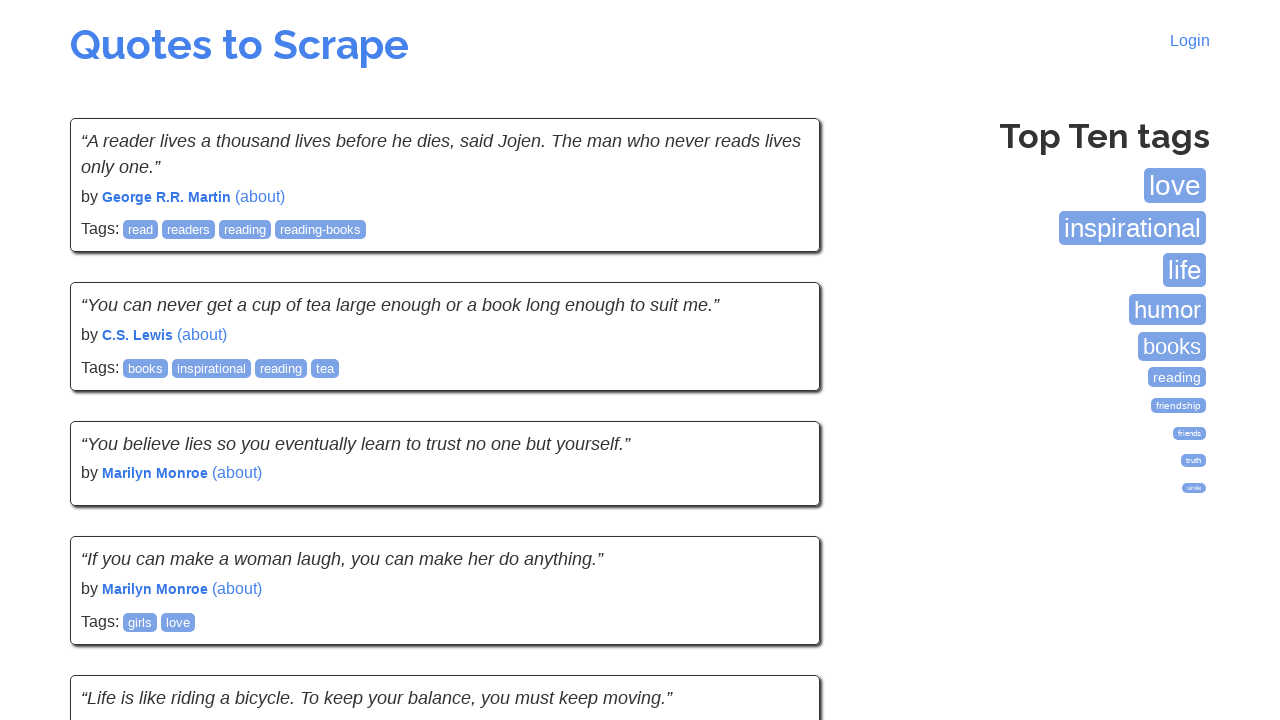

Checked if next button exists
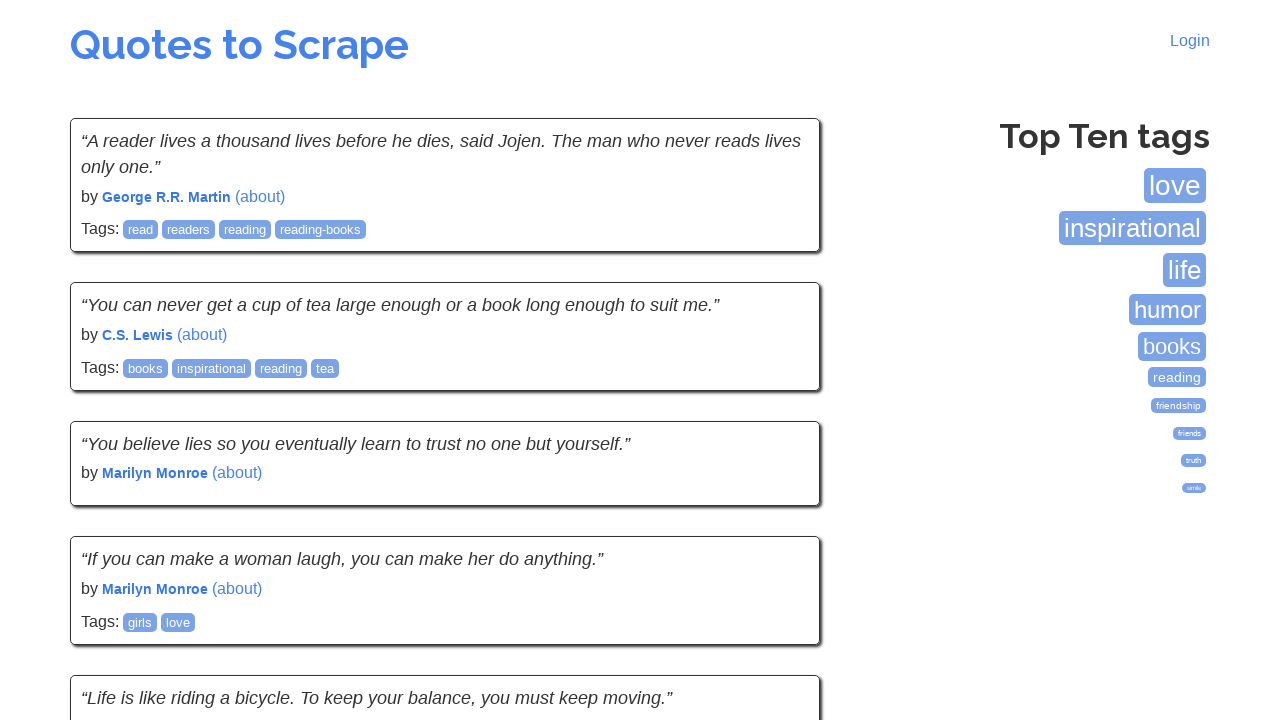

Clicked the next button to navigate to the next page at (778, 541) on li.next > a
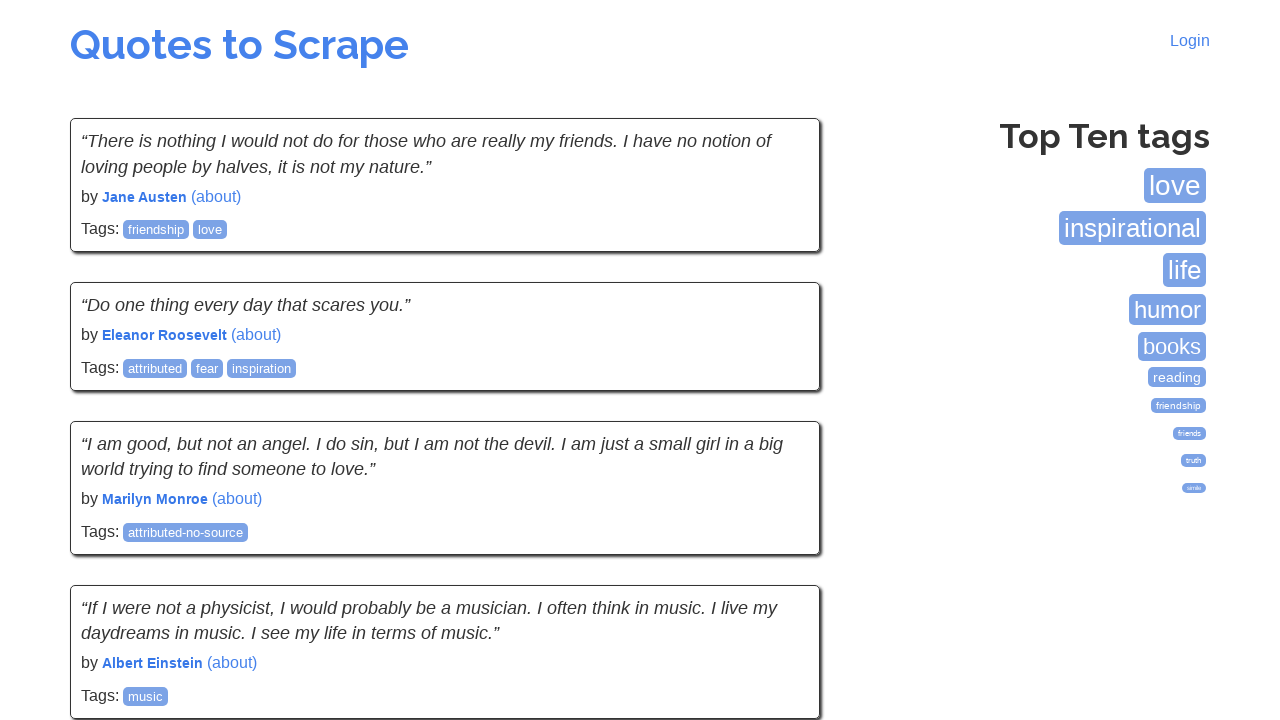

Waited for quotes to load on the new page
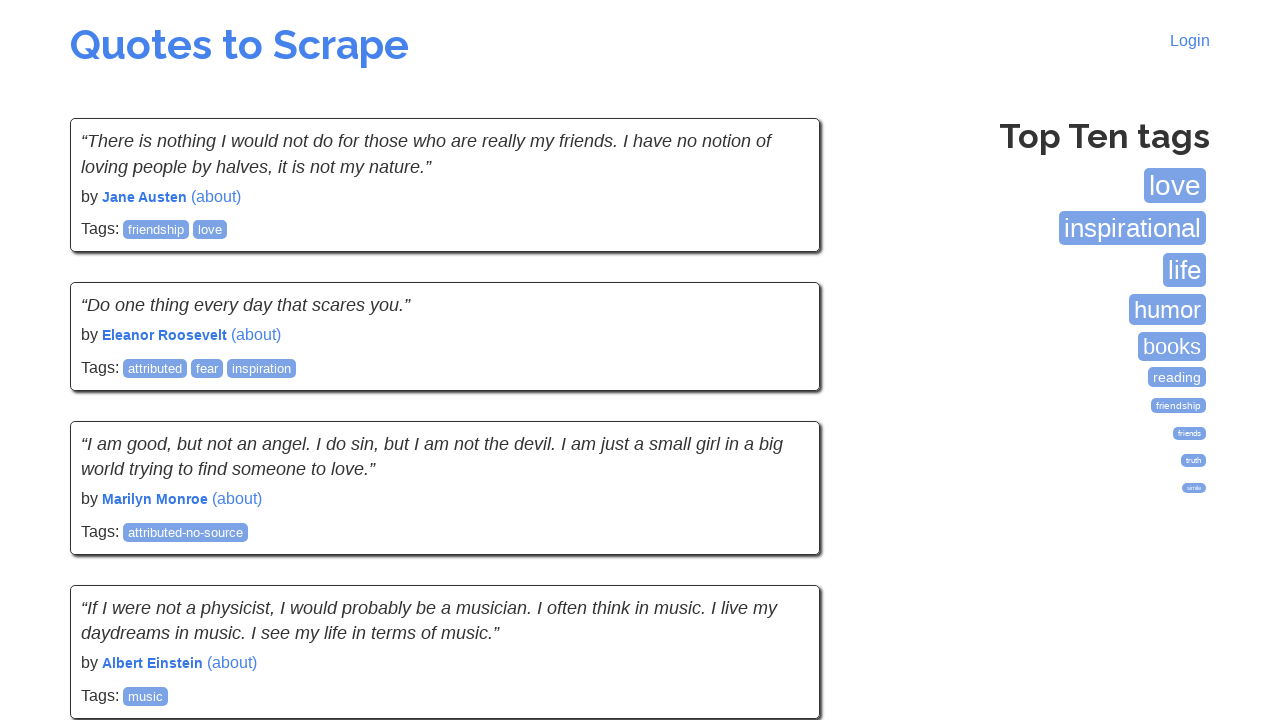

Checked if next button exists
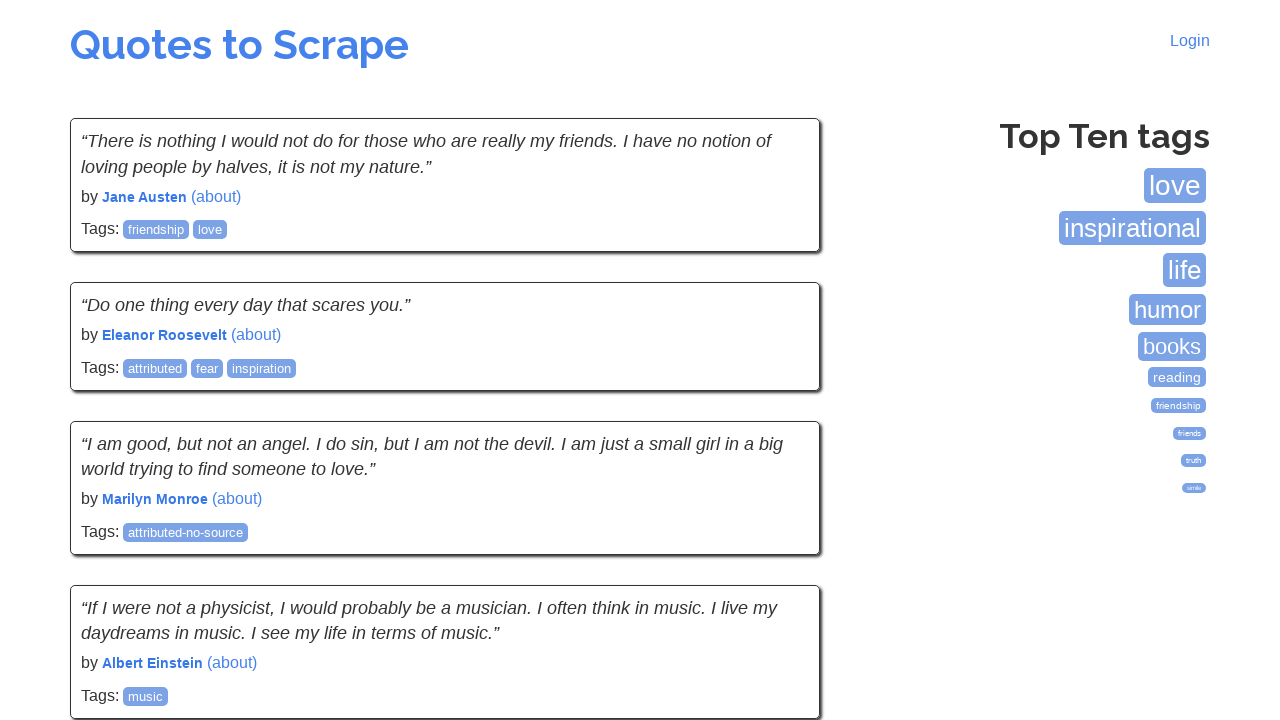

Clicked the next button to navigate to the next page at (778, 542) on li.next > a
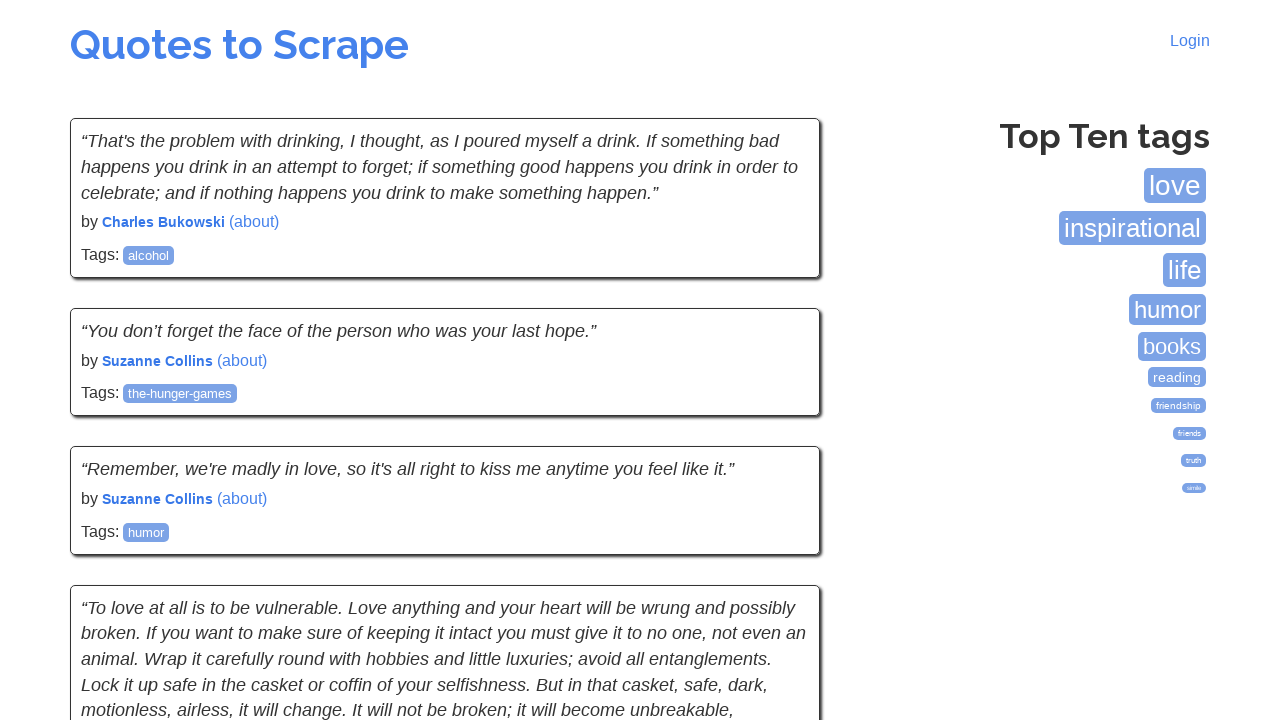

Waited for quotes to load on the new page
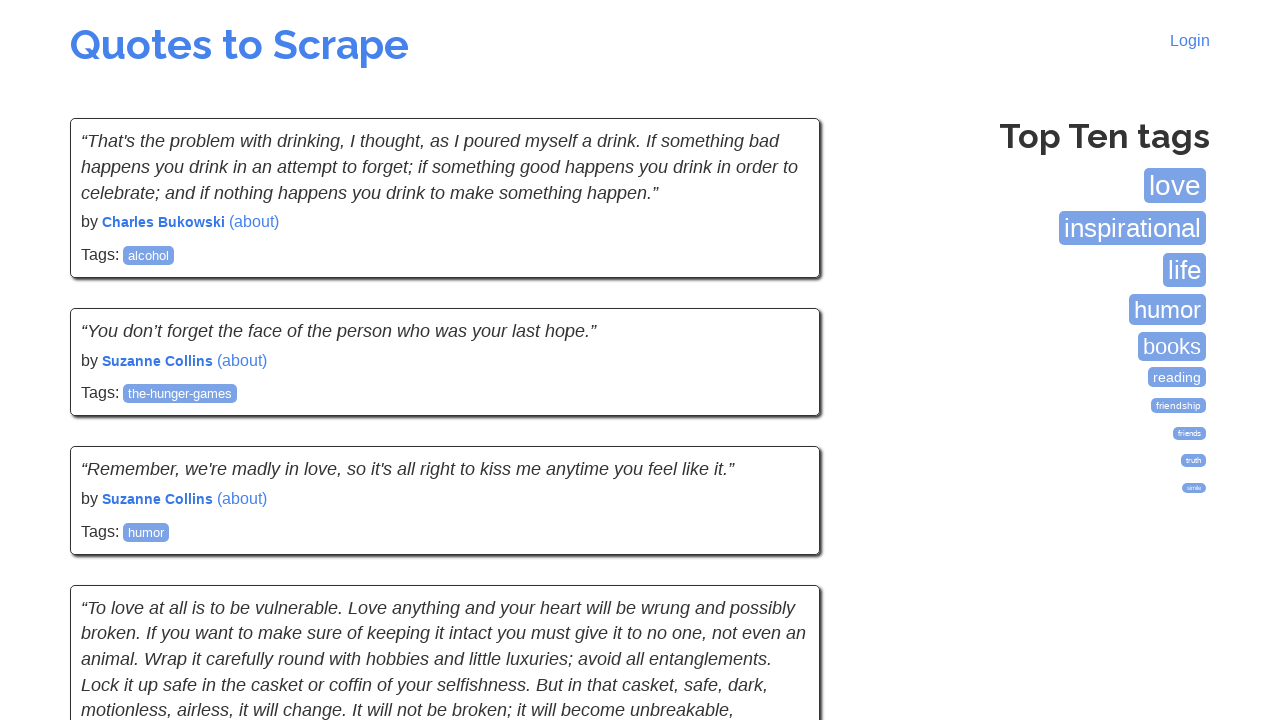

Checked if next button exists
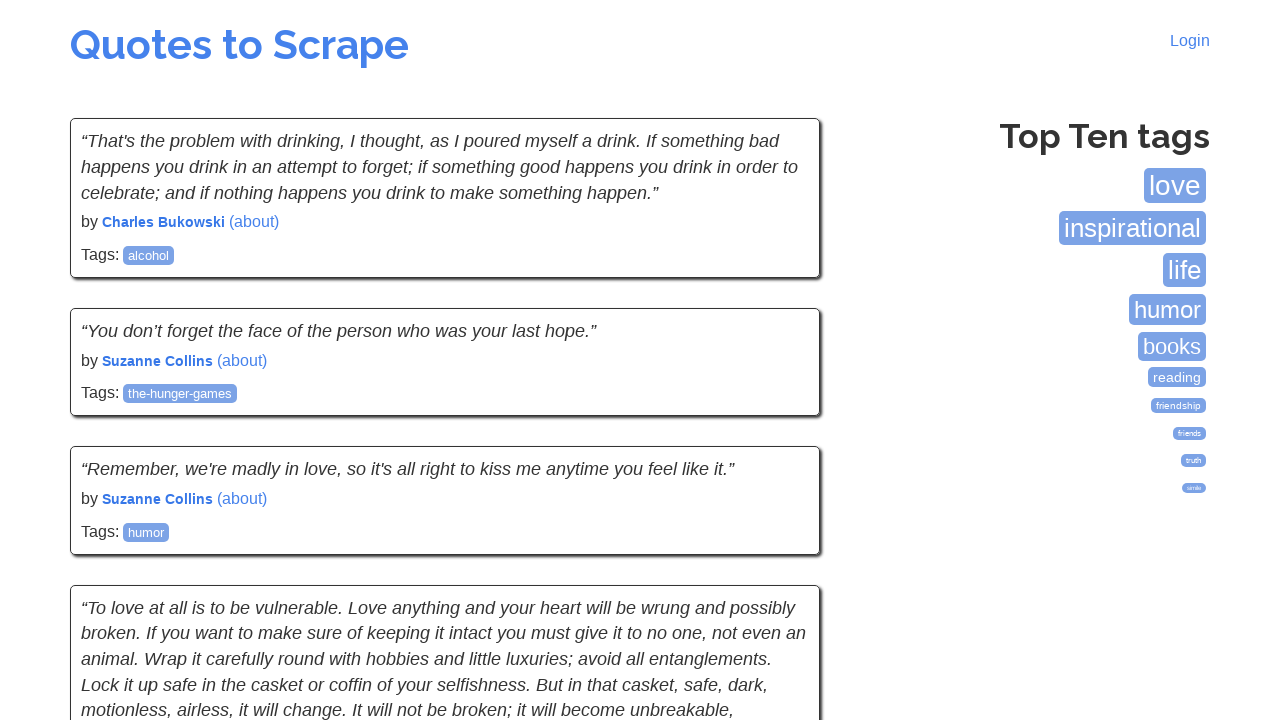

Clicked the next button to navigate to the next page at (778, 542) on li.next > a
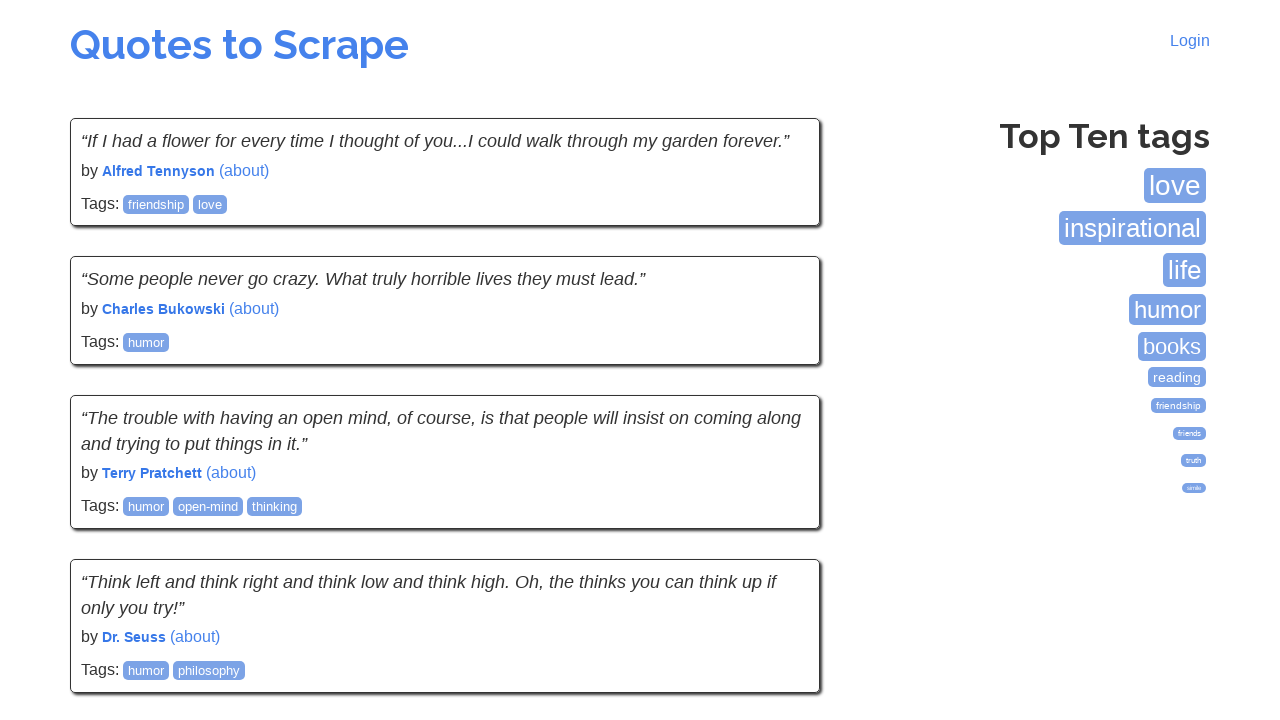

Waited for quotes to load on the new page
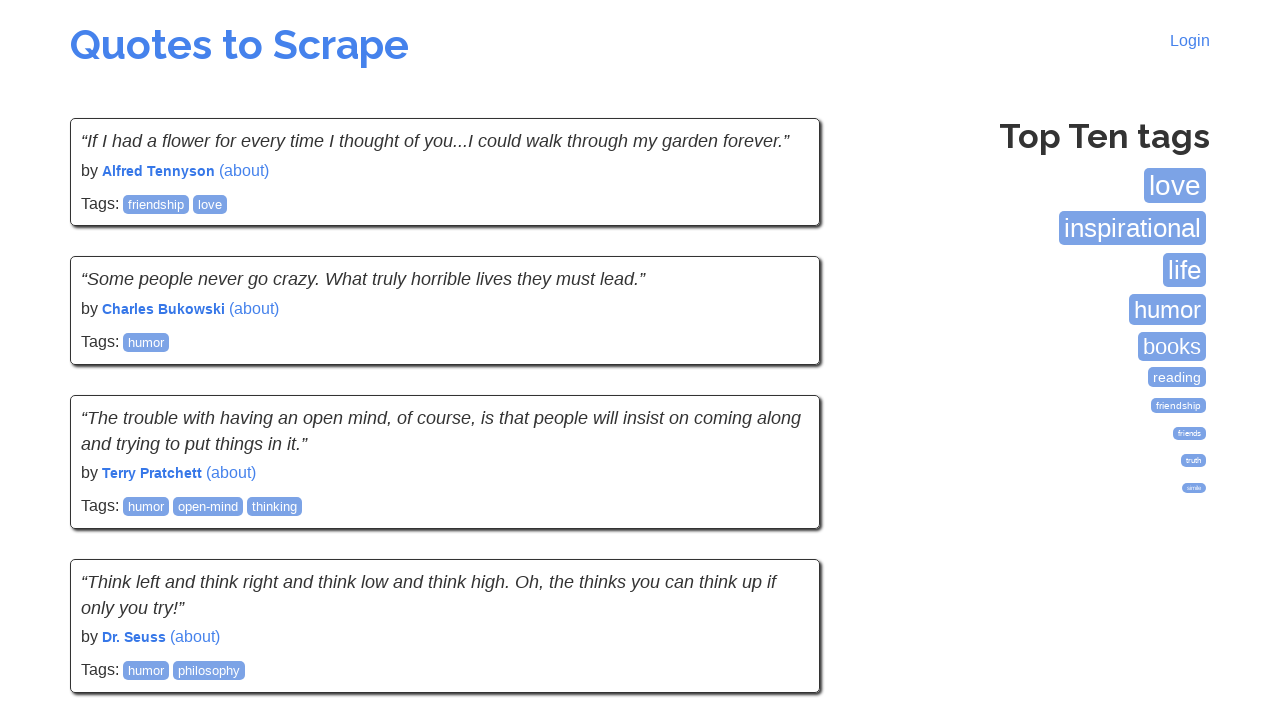

Checked if next button exists
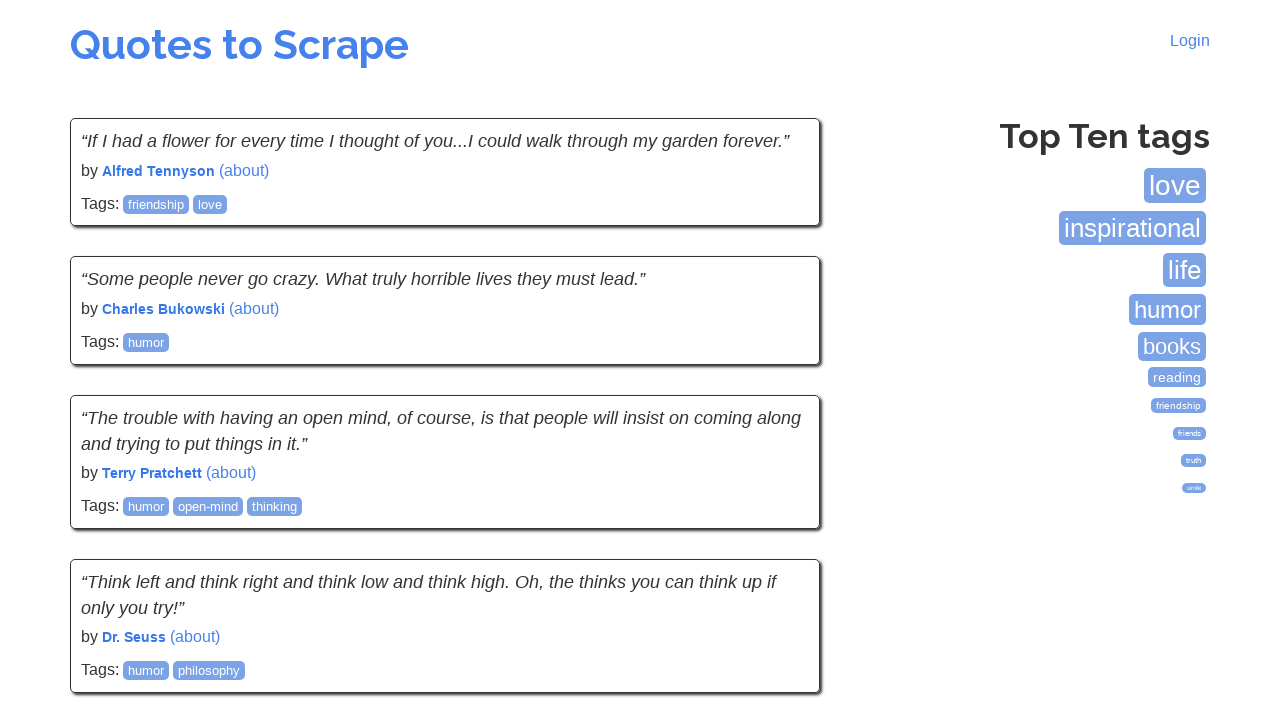

Clicked the next button to navigate to the next page at (778, 542) on li.next > a
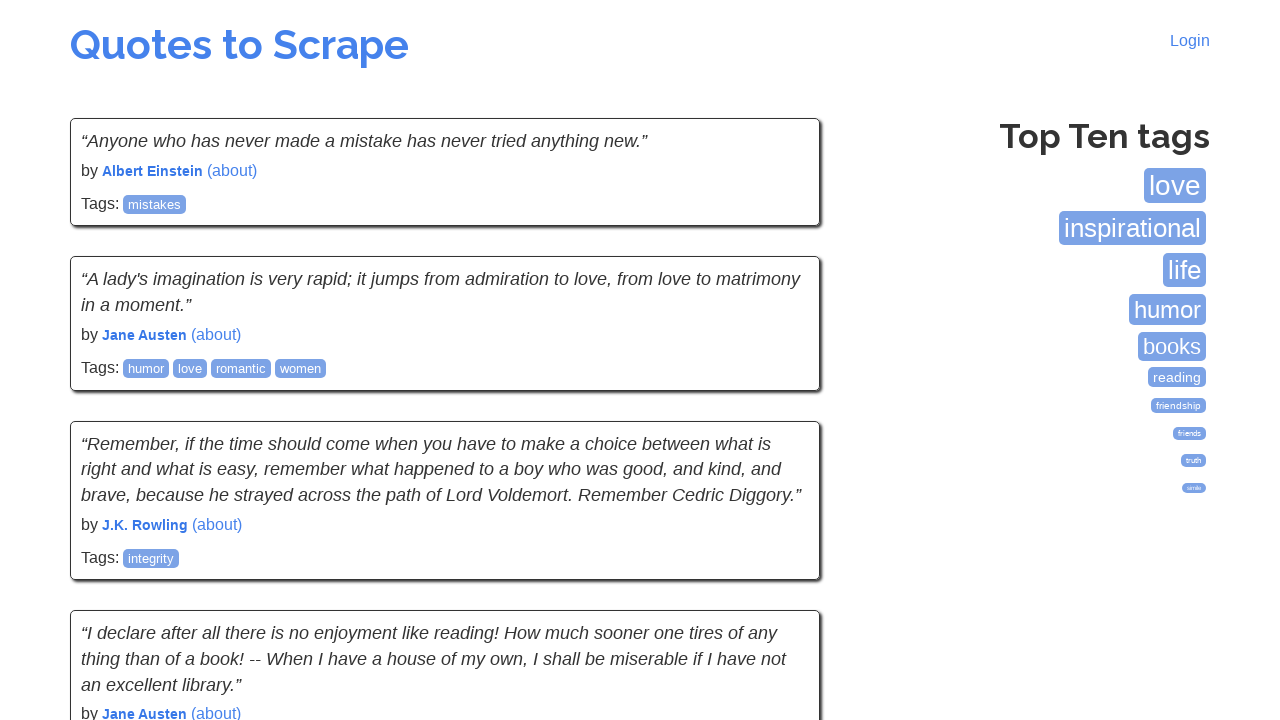

Waited for quotes to load on the new page
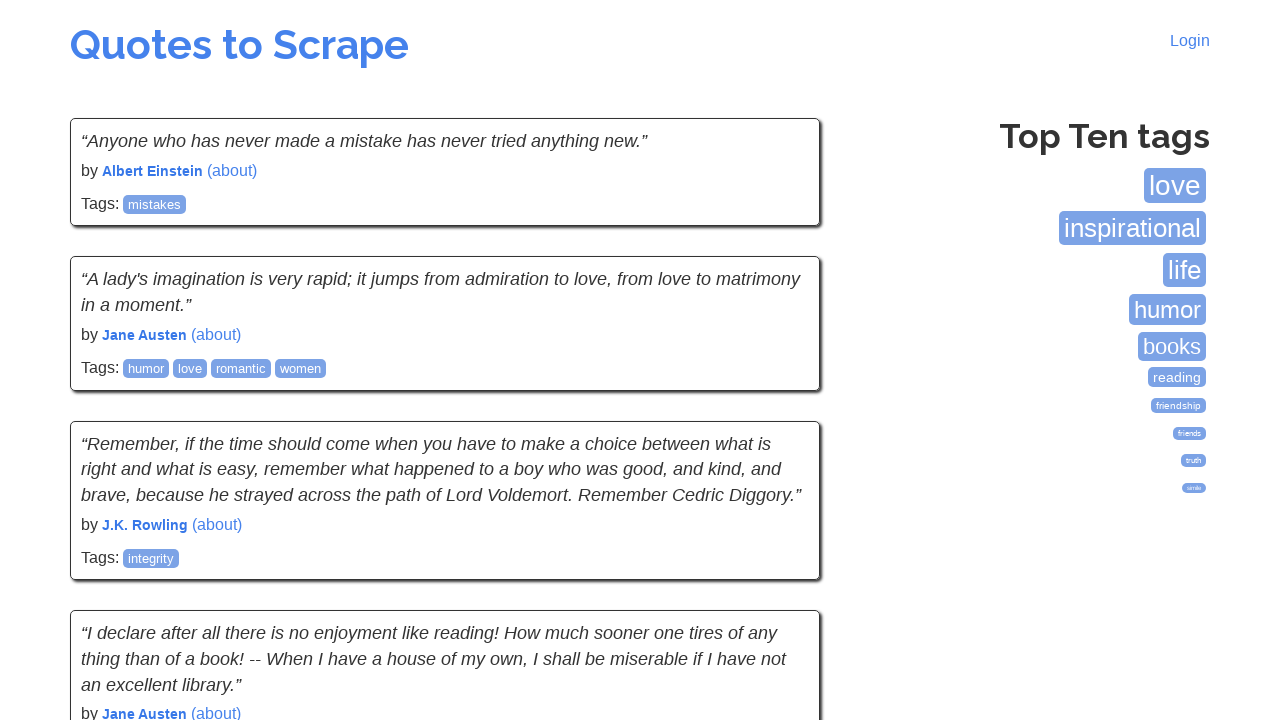

Checked if next button exists
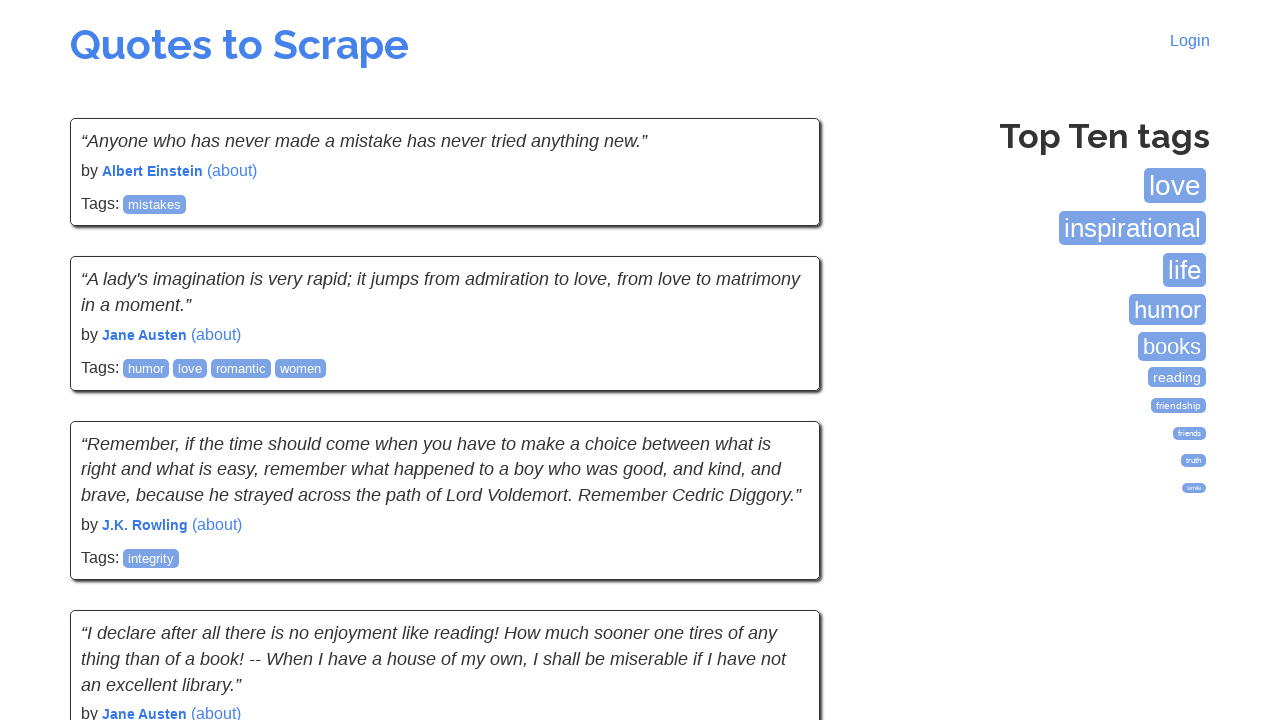

Clicked the next button to navigate to the next page at (778, 542) on li.next > a
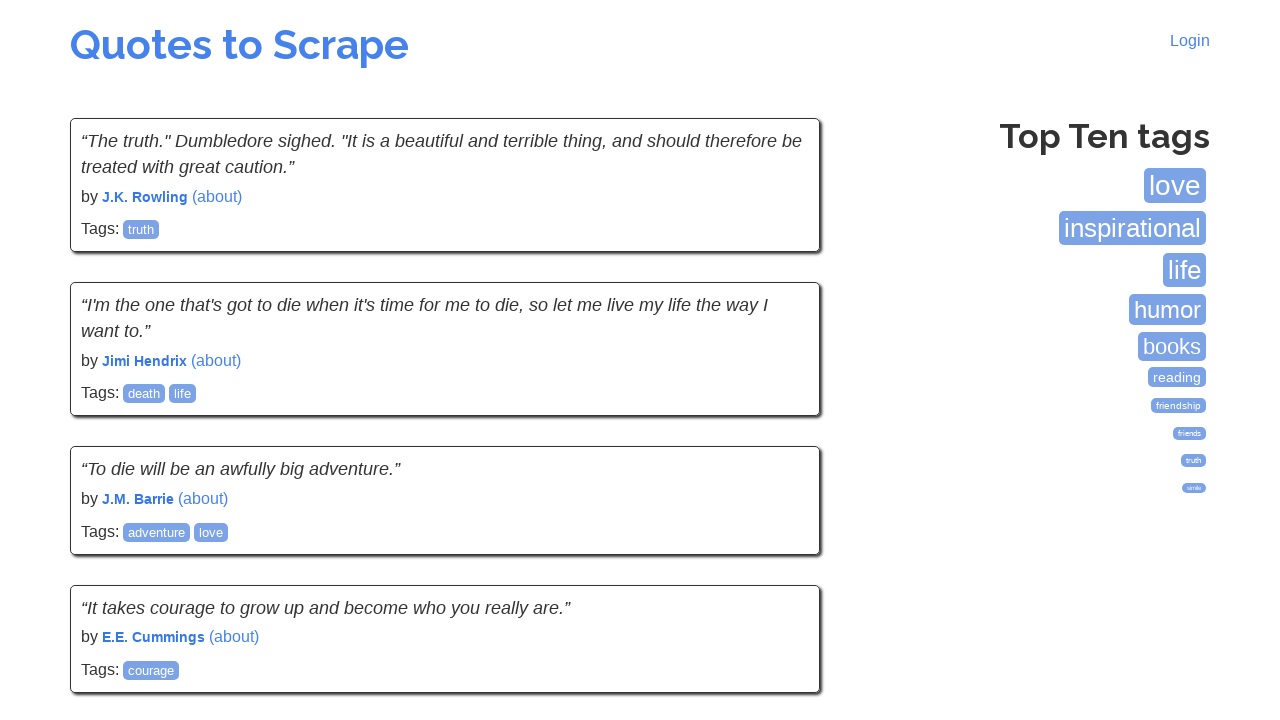

Waited for quotes to load on the new page
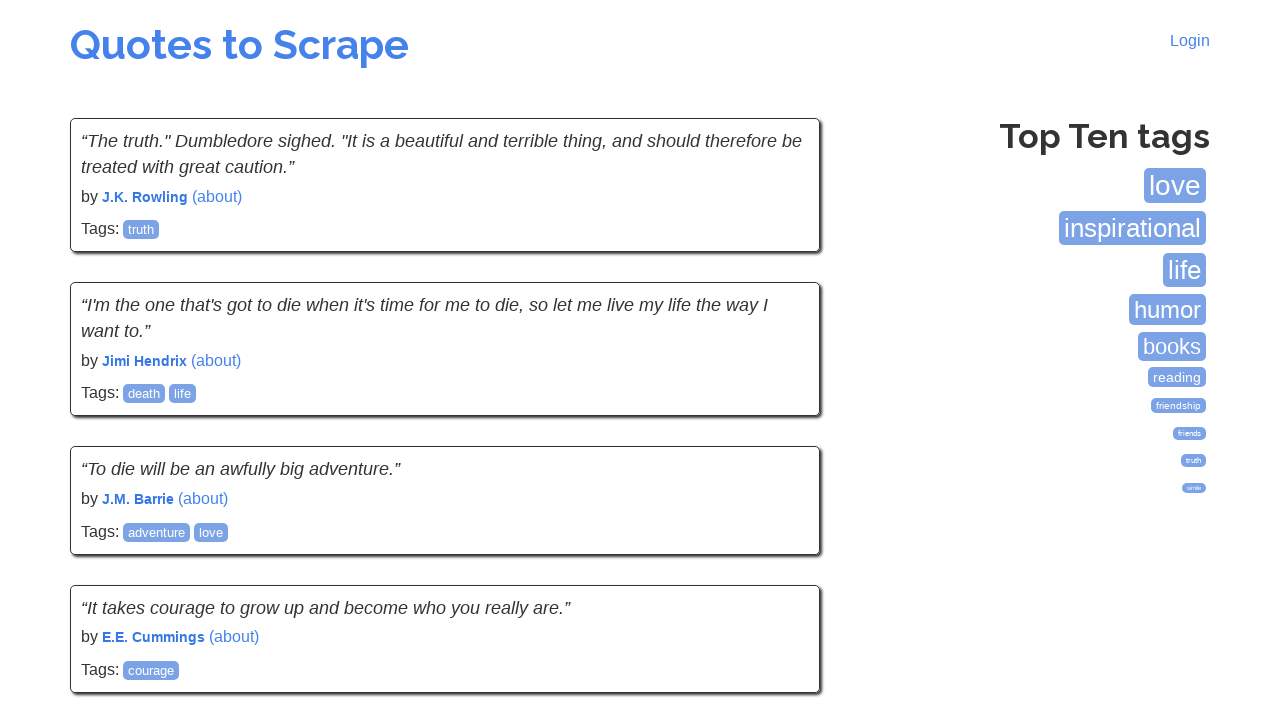

Checked if next button exists
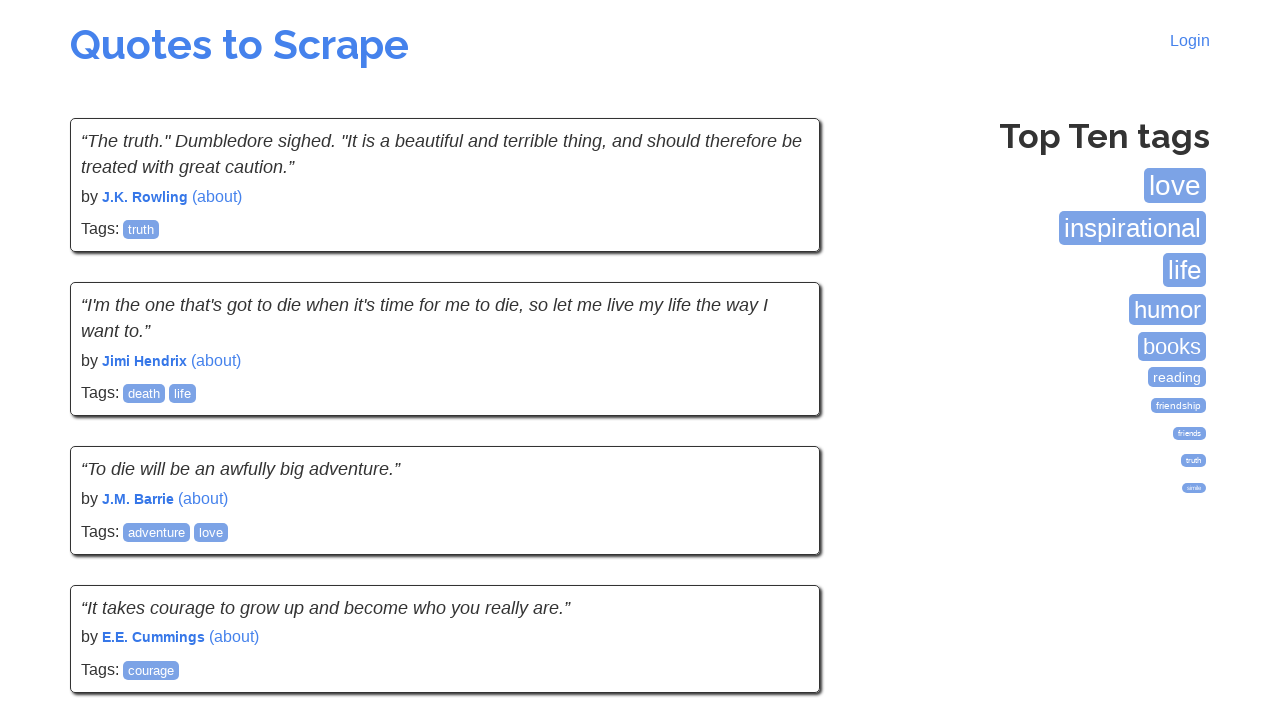

Reached the last page - no next button found
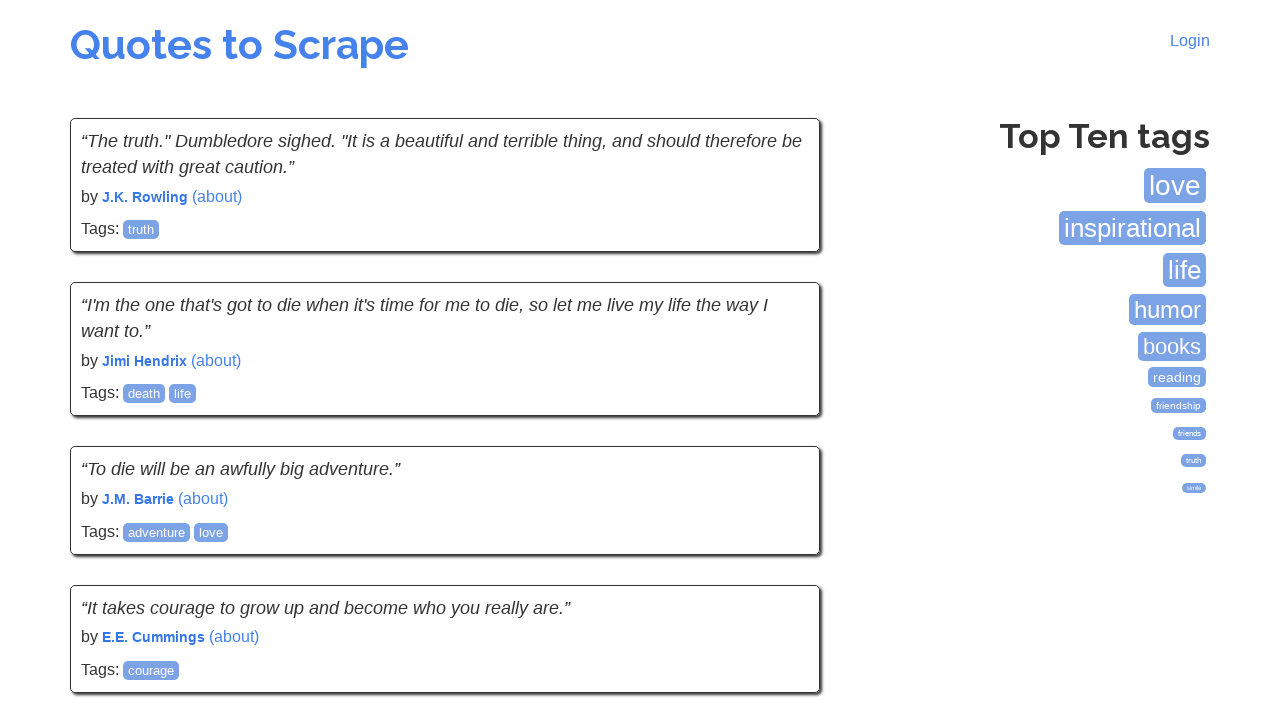

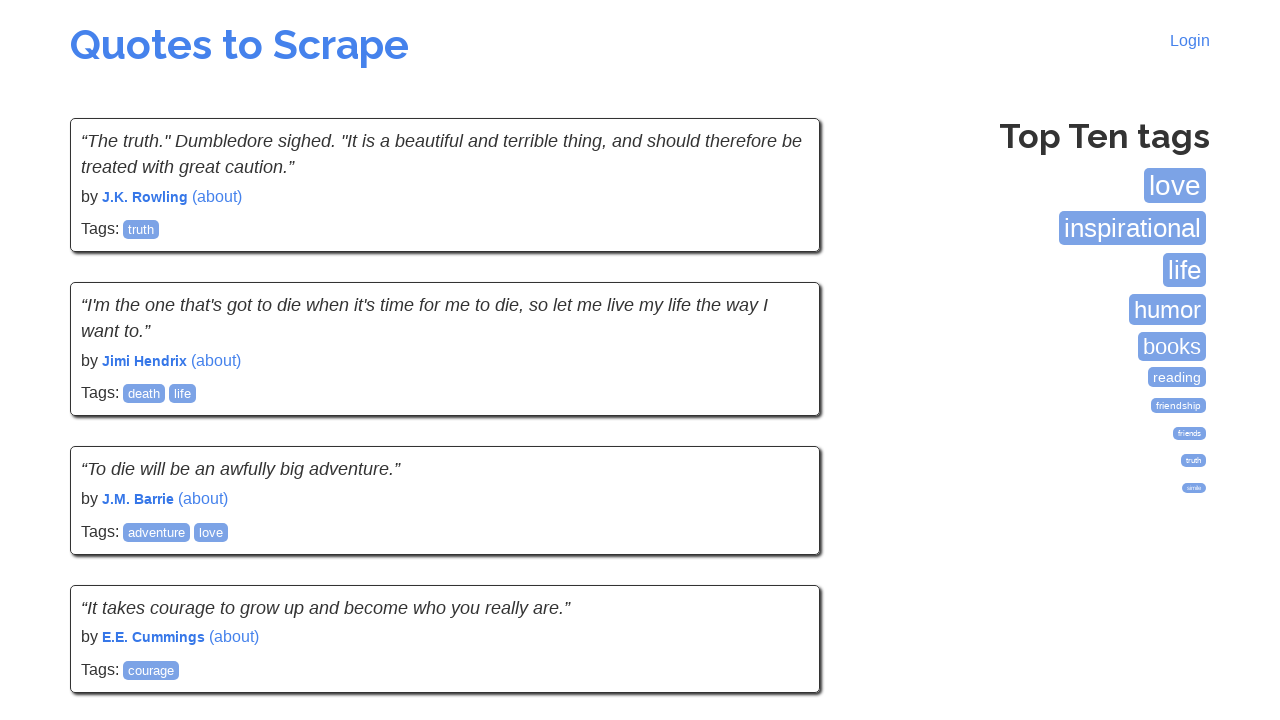